Tests the search functionality on python.org by searching for "pycon" and verifying results are returned

Starting URL: http://www.python.org

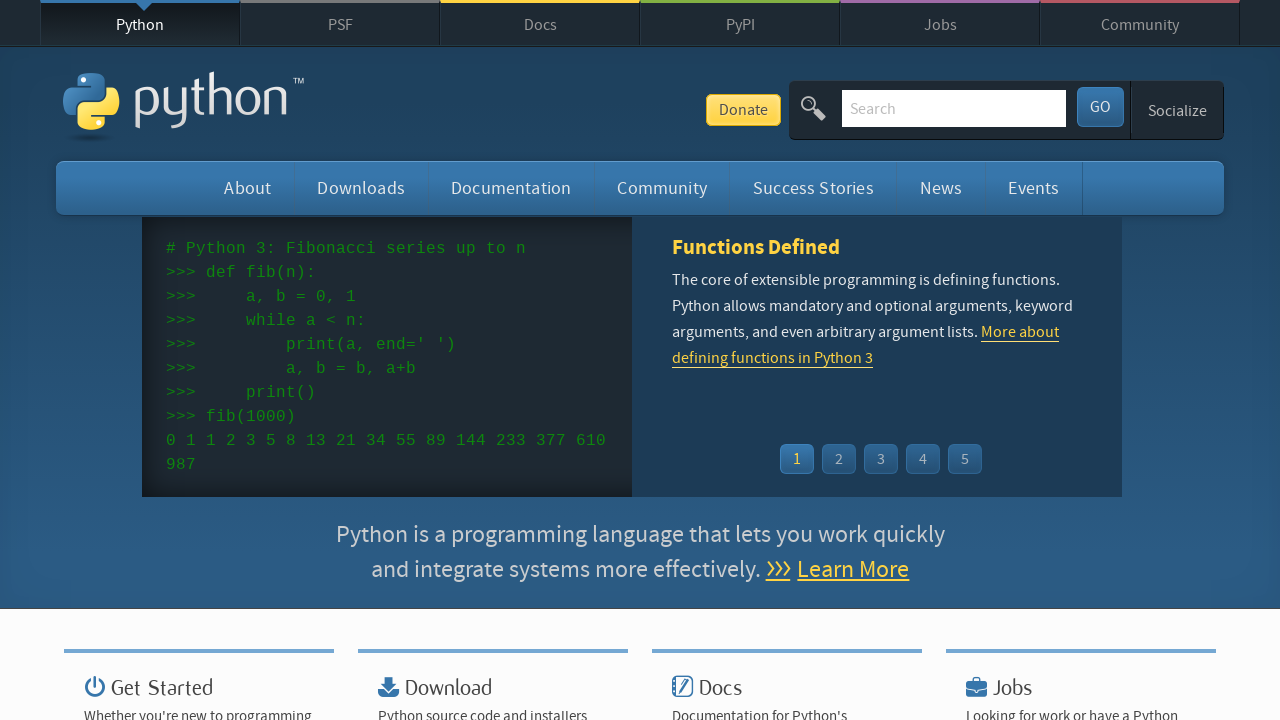

Verified page title contains 'Python'
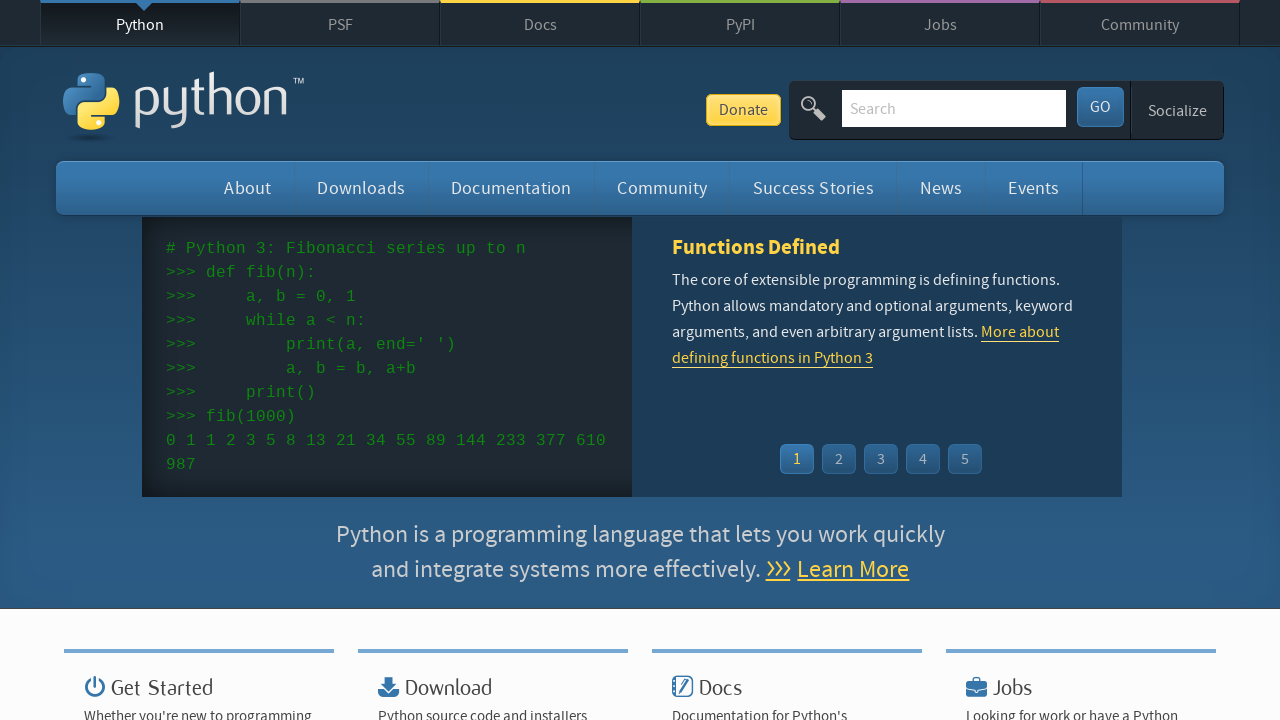

Filled search box with 'pycon' on input[name='q']
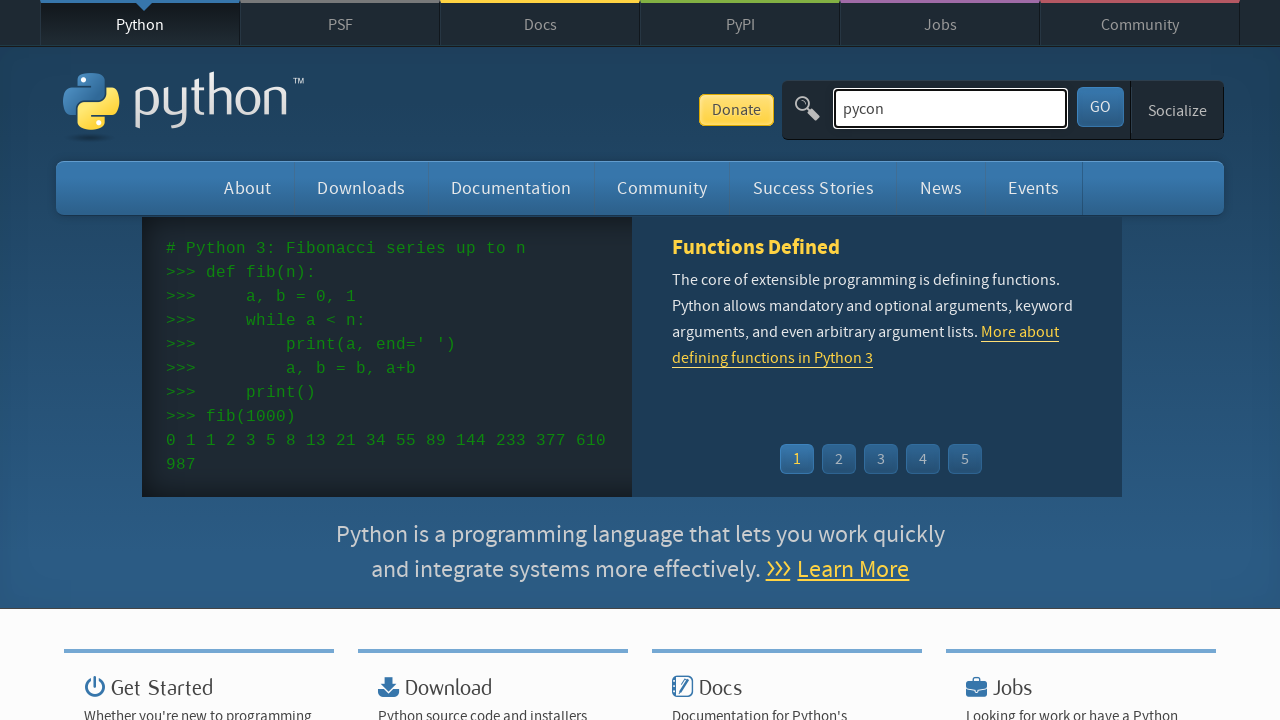

Pressed Enter to submit search query on input[name='q']
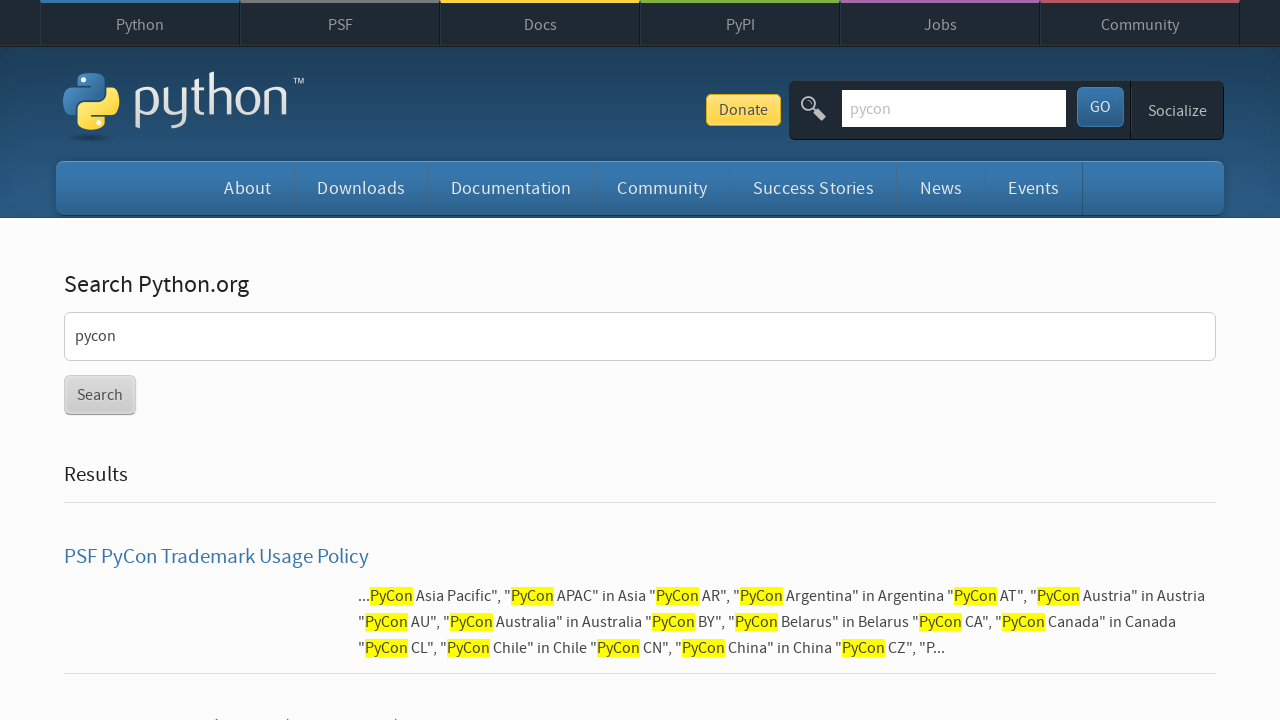

Search results loaded (networkidle state reached)
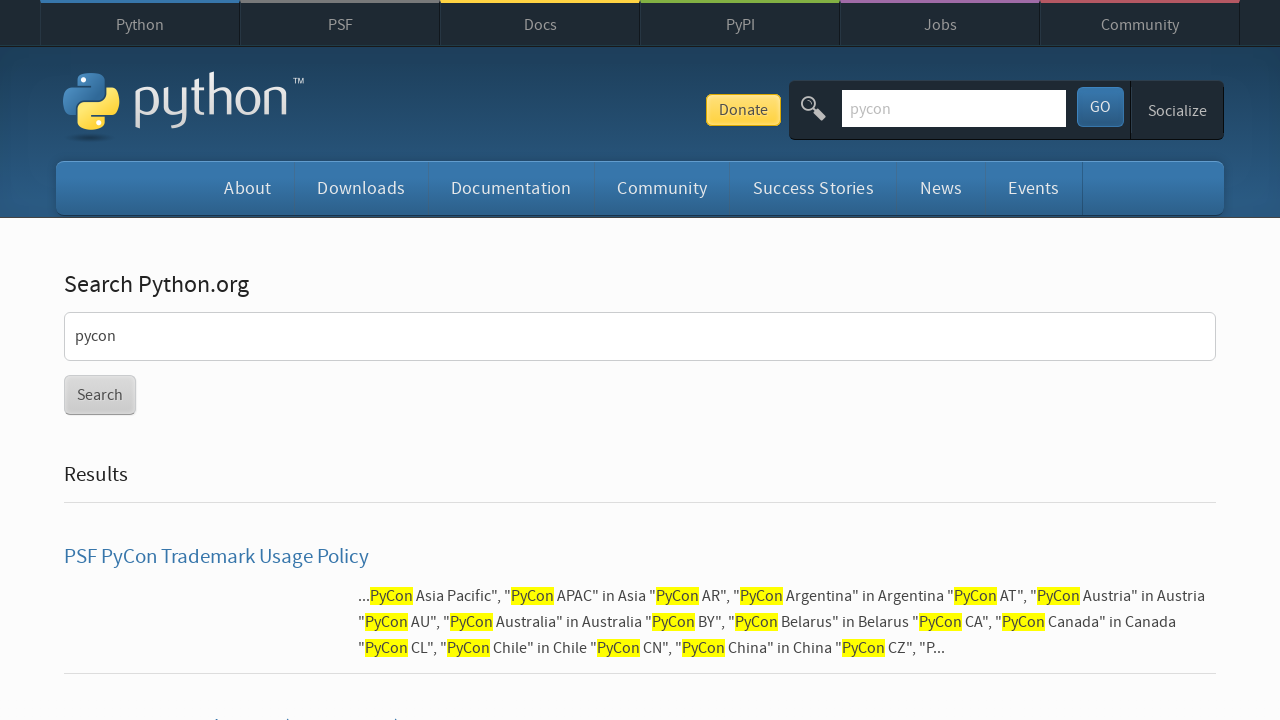

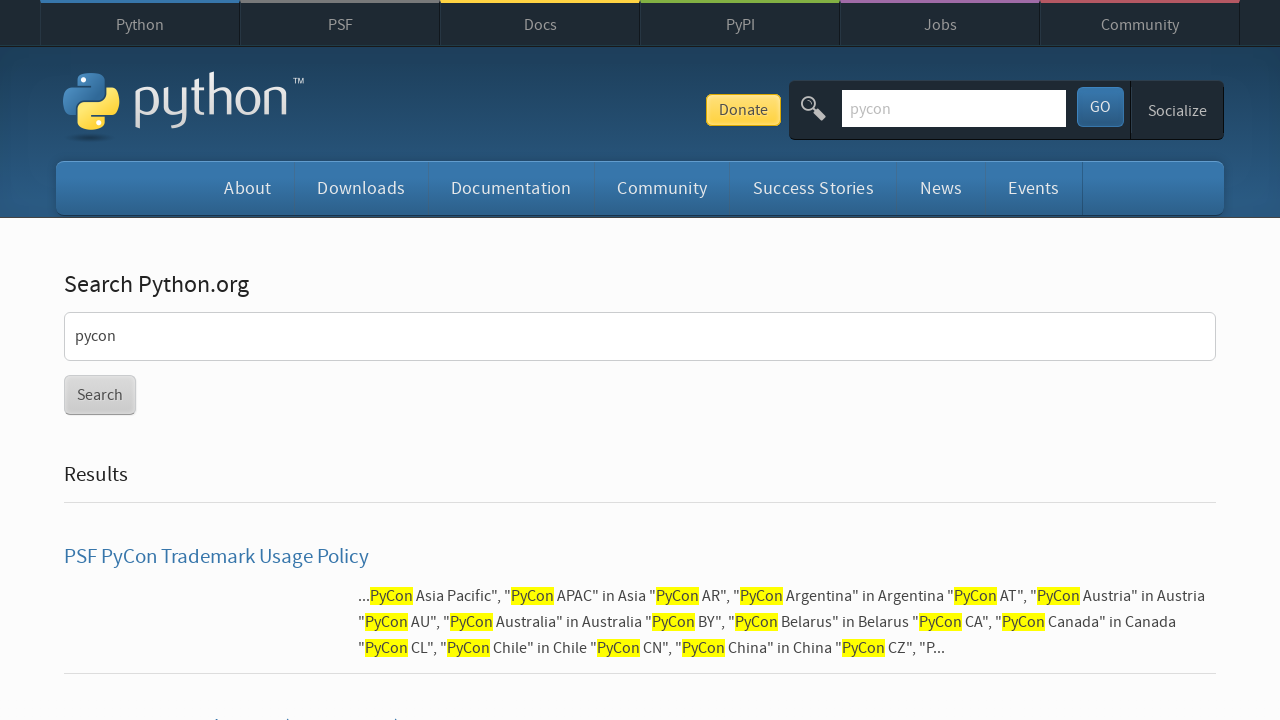